Tests navigation from homepage to the API documentation page by clicking the API link

Starting URL: https://playwright.dev/

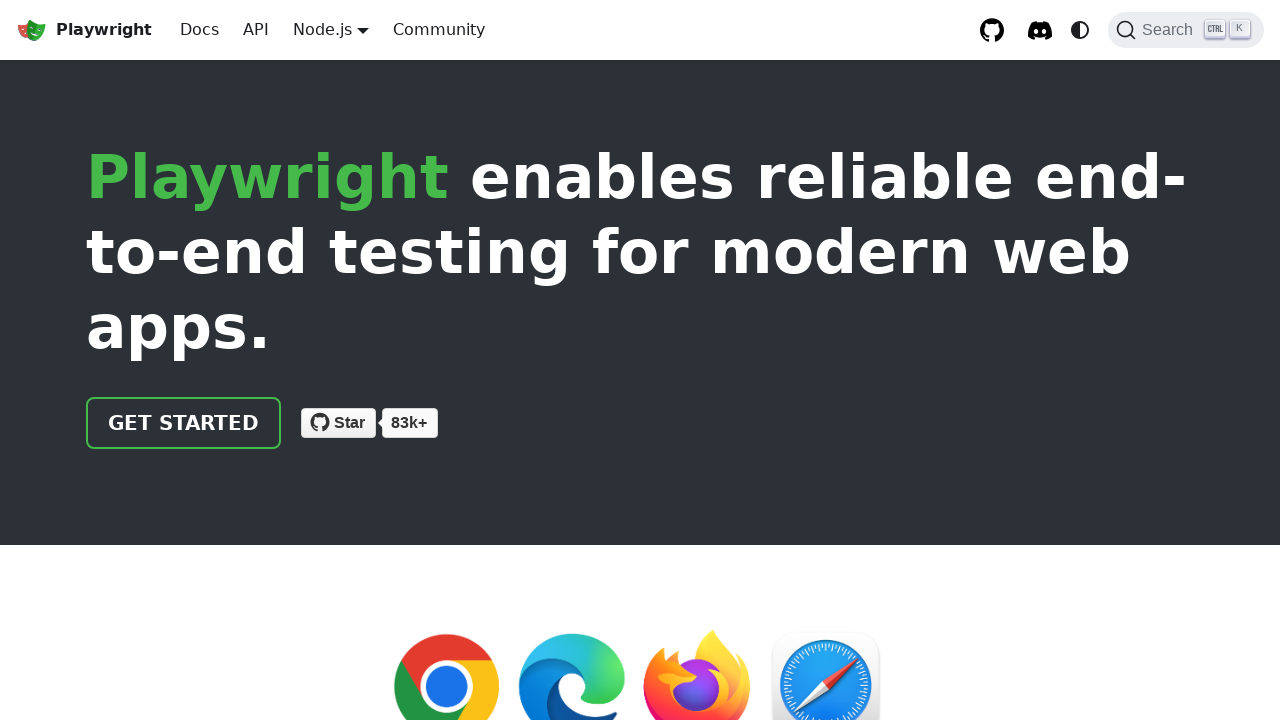

Verified 'Playwright' is in the page title on homepage
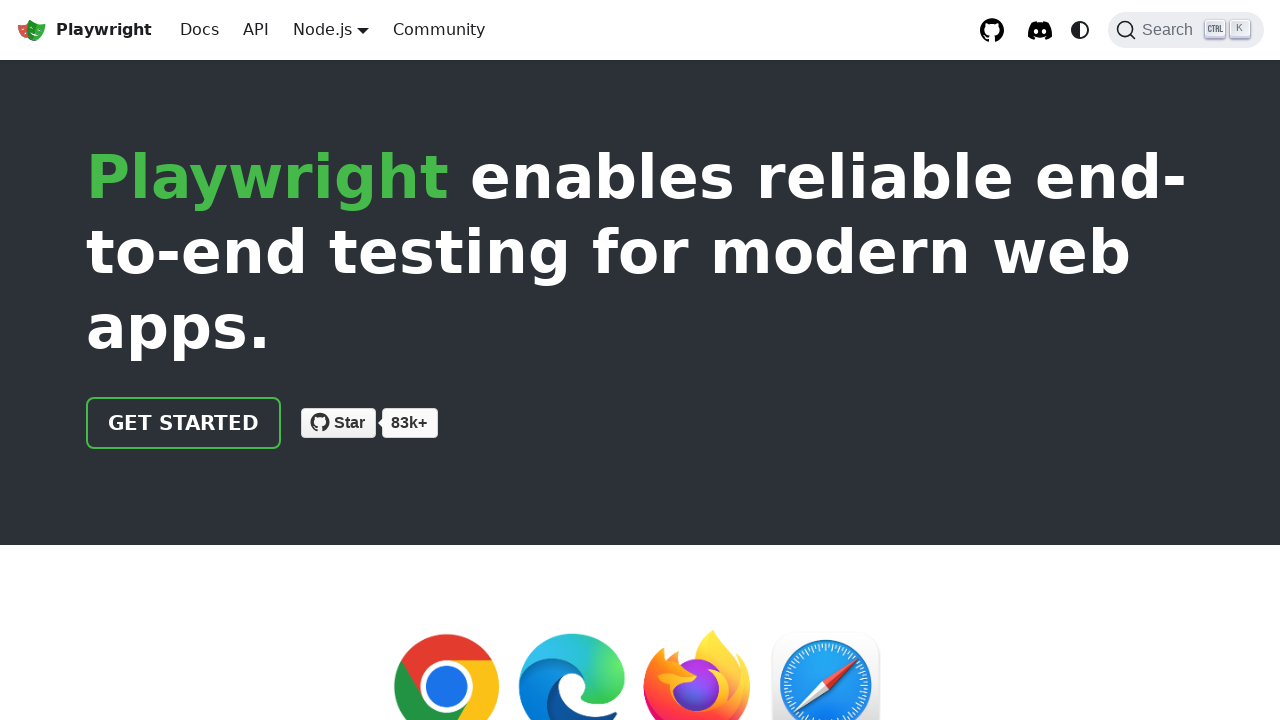

Clicked the API navigation link at (256, 30) on internal:role=link[name="API"i]
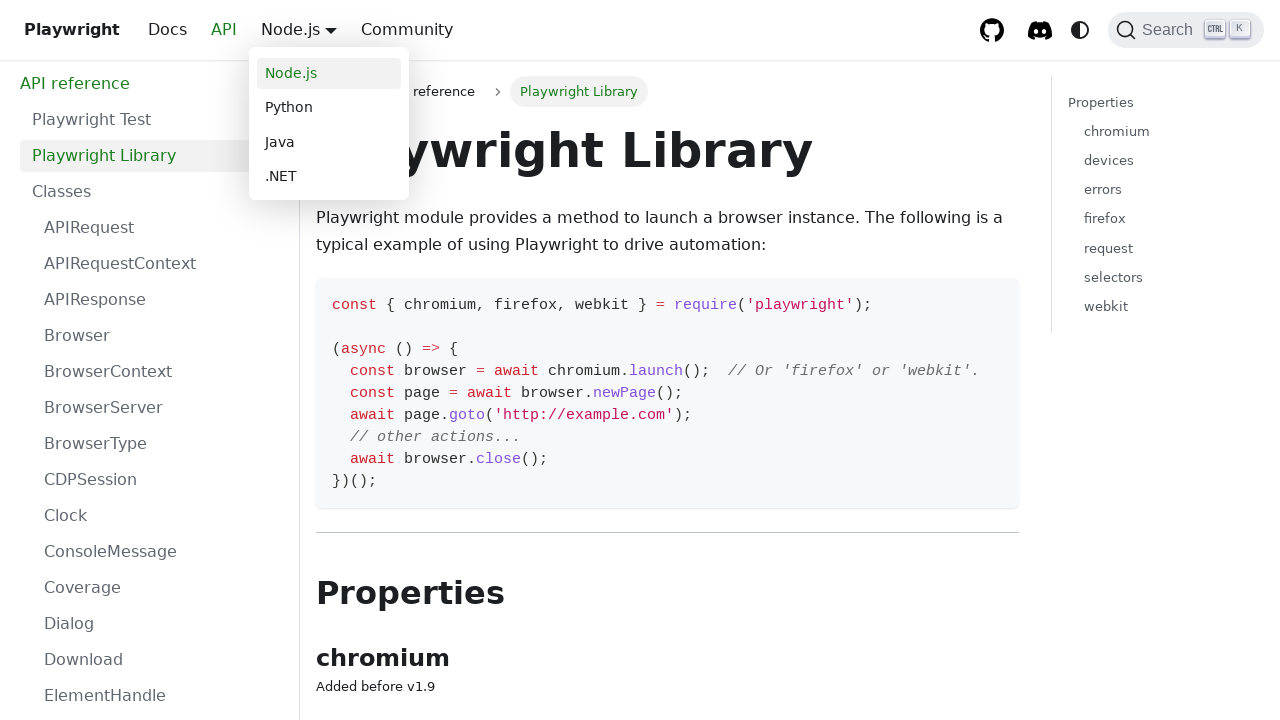

Verified 'Playwright Library' heading is visible on API documentation page
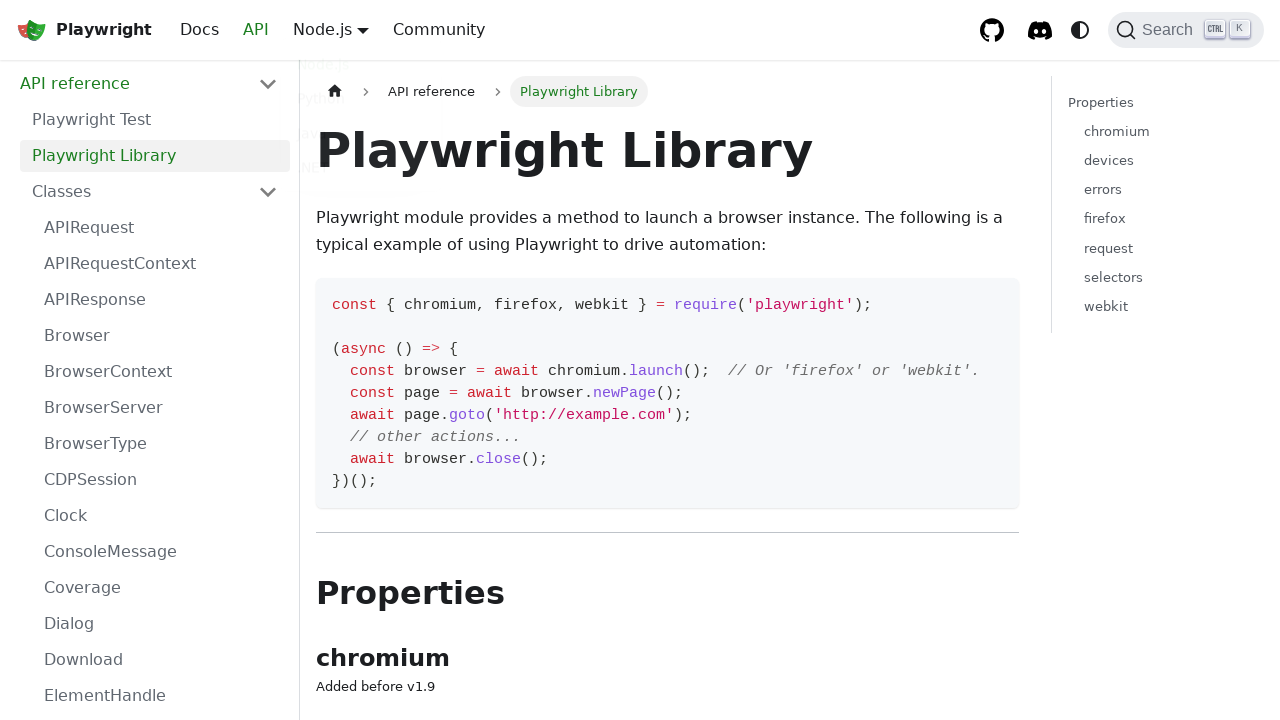

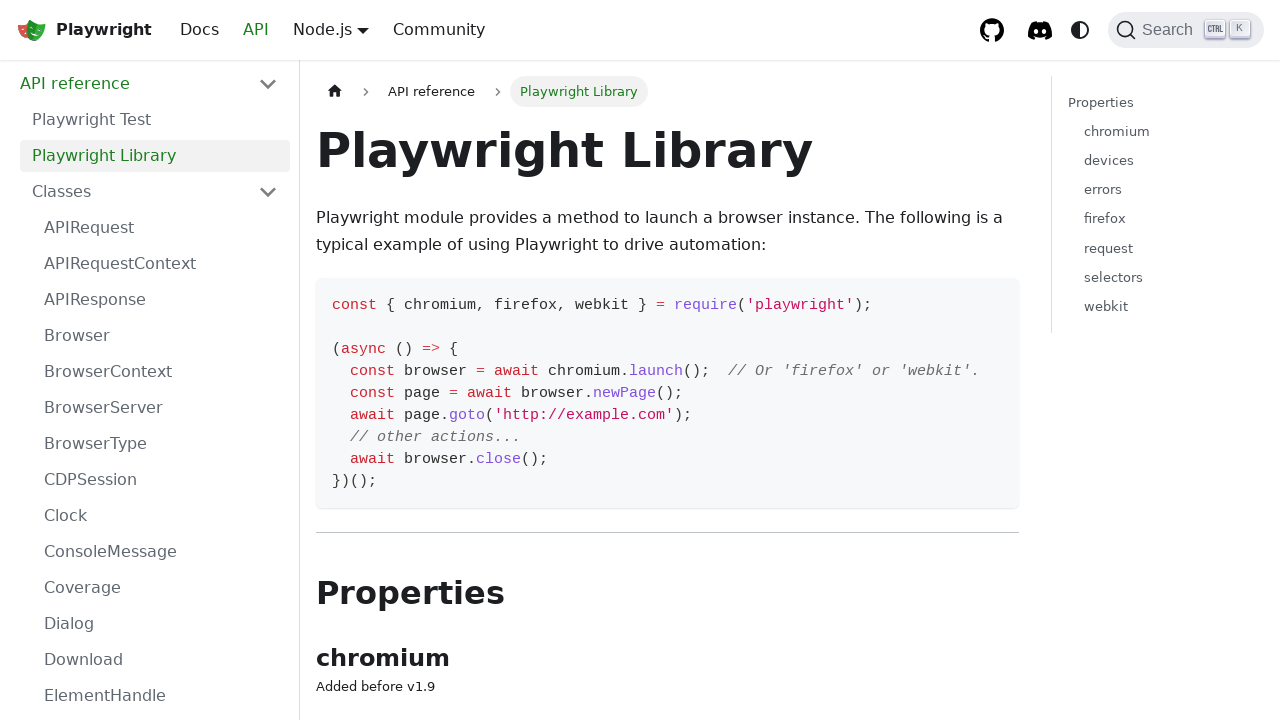